Navigates to Skillbox website and verifies the page title contains "Skillbox"

Starting URL: http://skillbox.ru

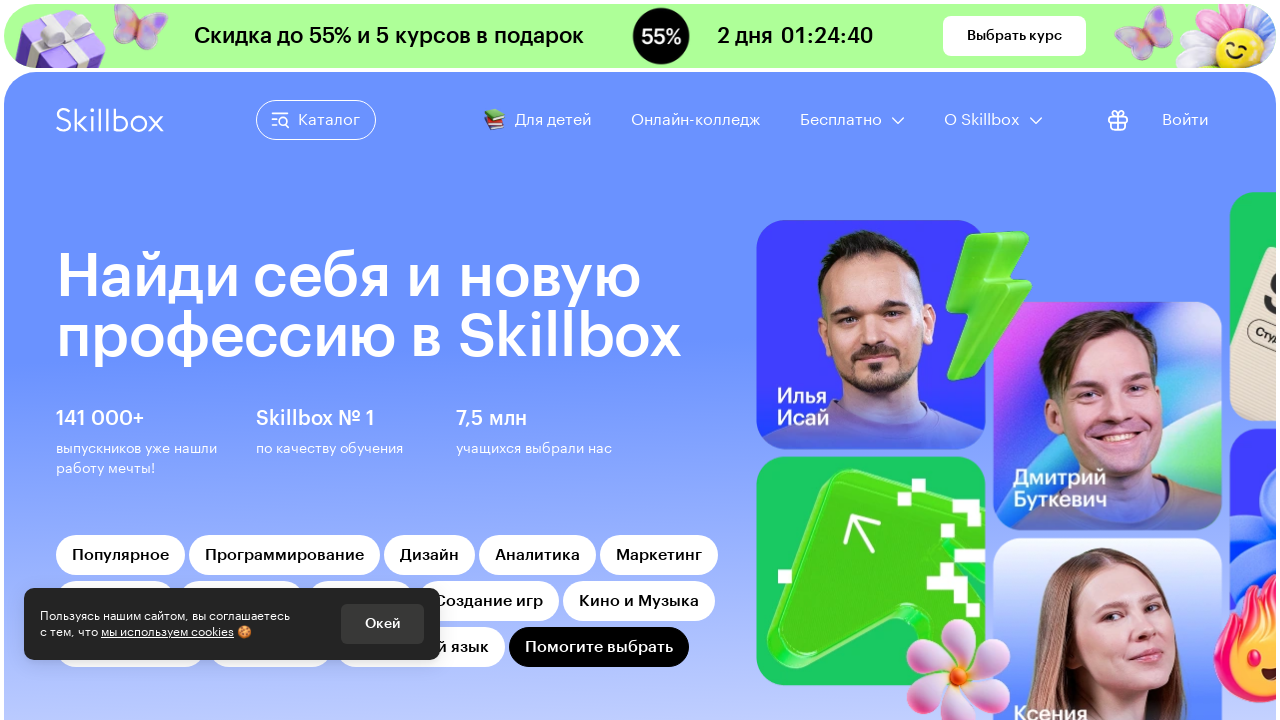

Waited for page to reach domcontentloaded state
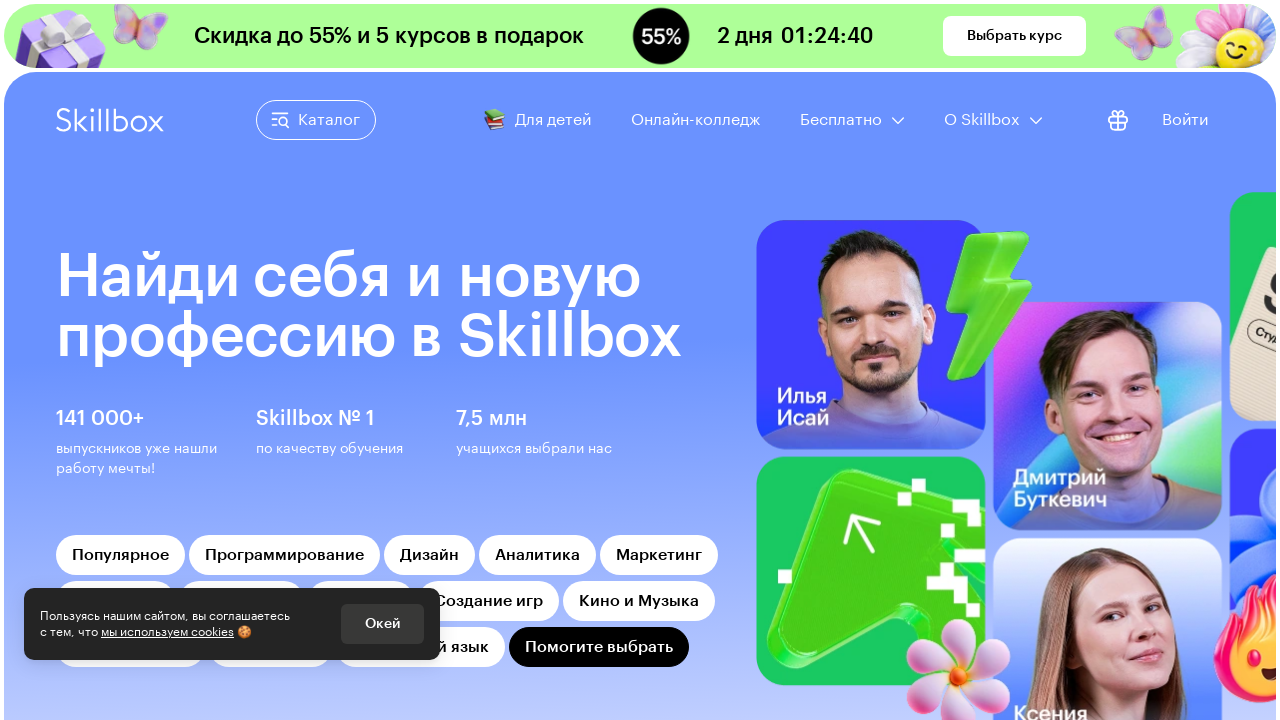

Verified page title contains 'Skillbox'
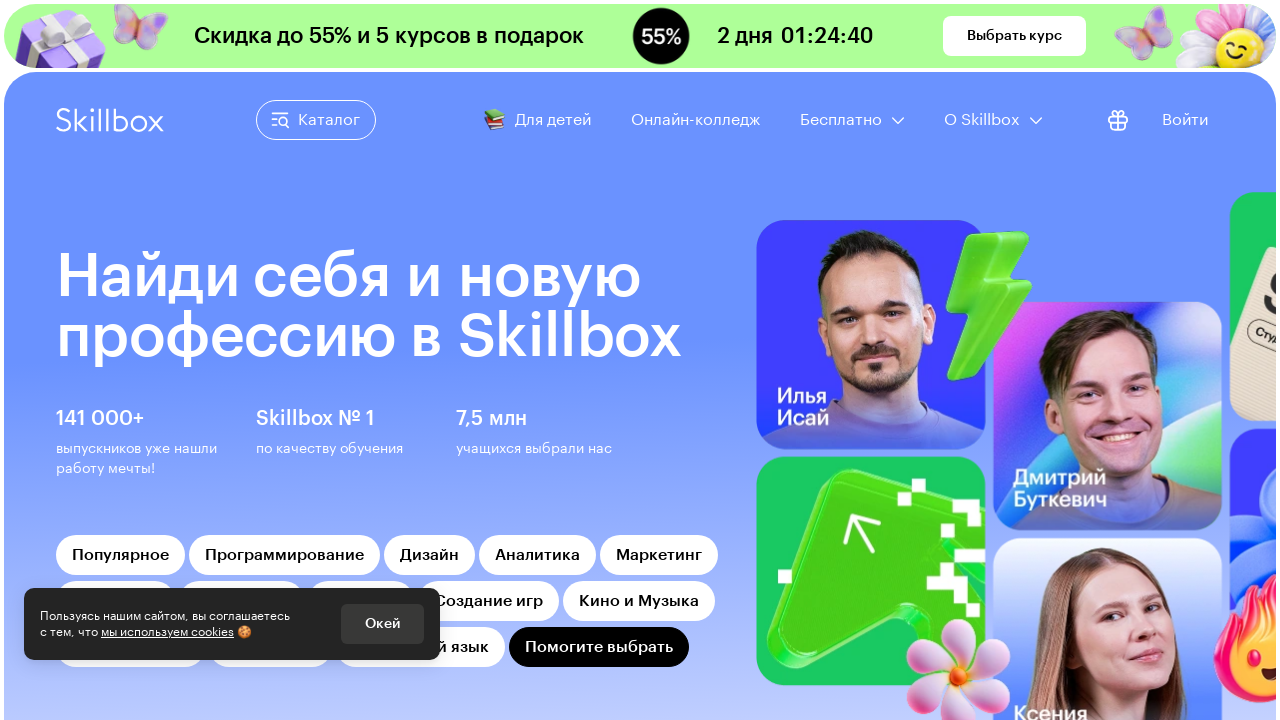

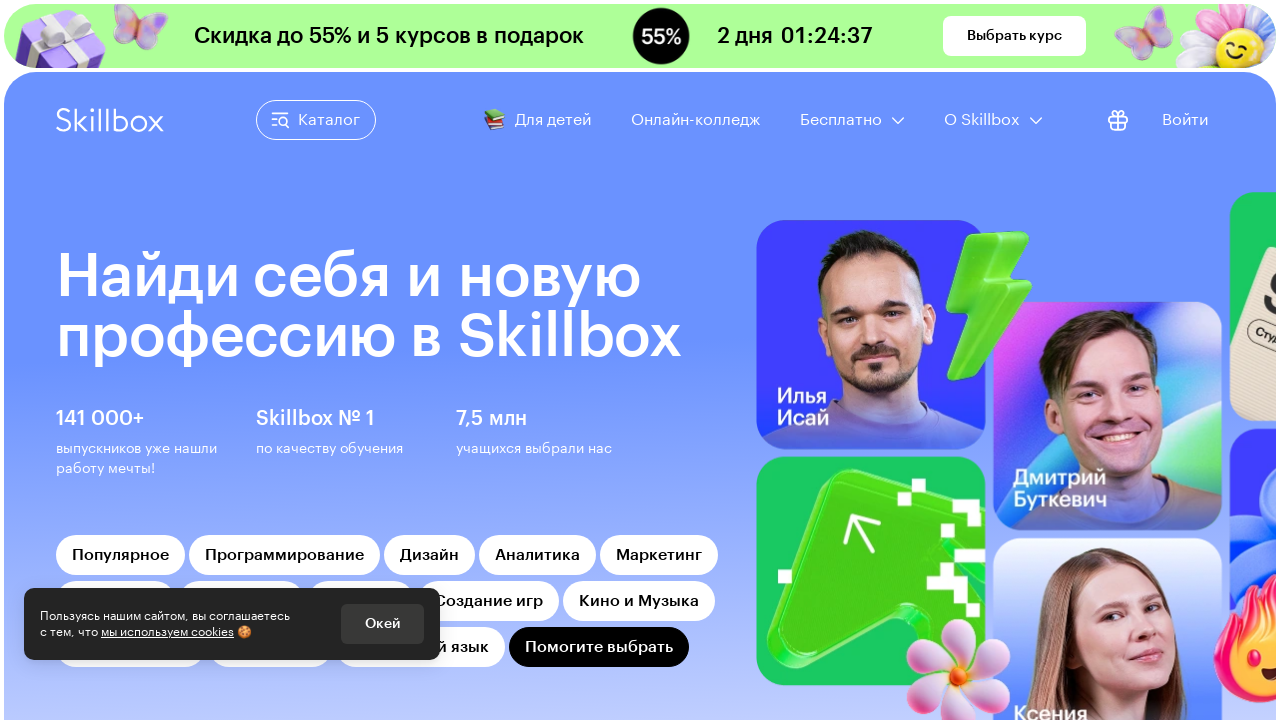